Tests browser navigation functionality by going back, forward, and refreshing the page

Starting URL: https://opensource-demo.orangehrmlive.com/web/index.php/auth/login

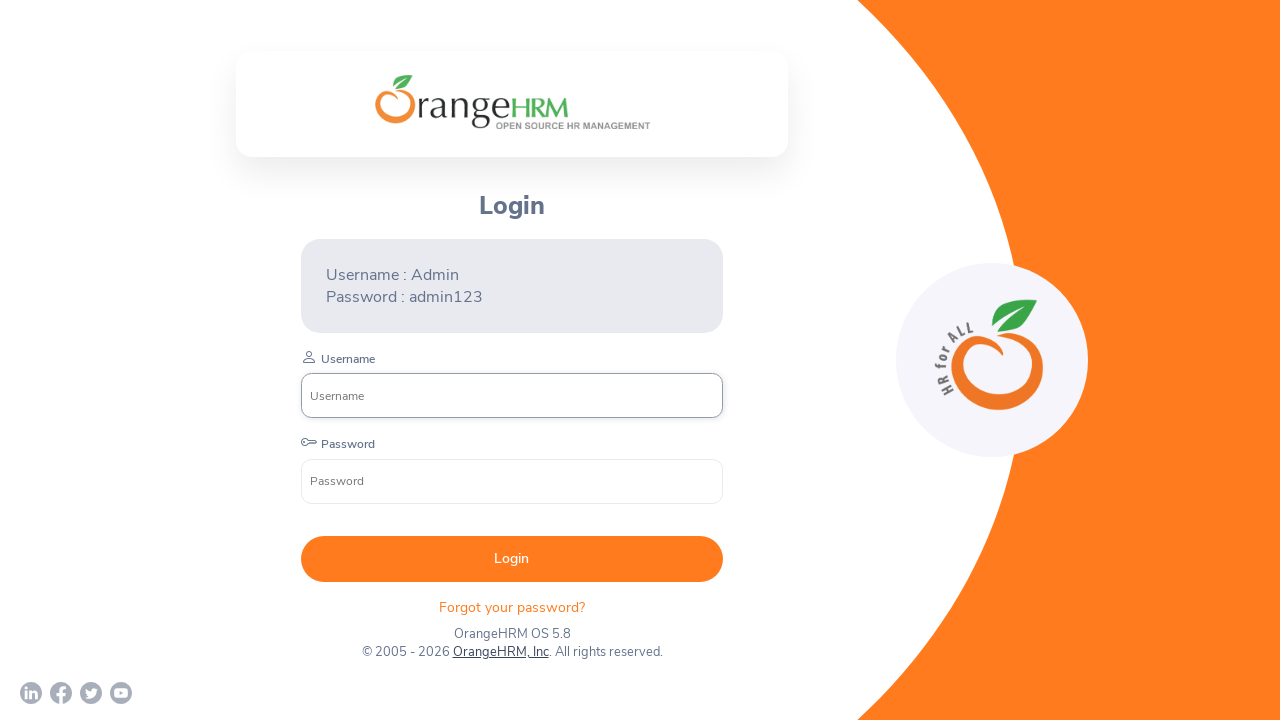

Navigated to OrangeHRM login page
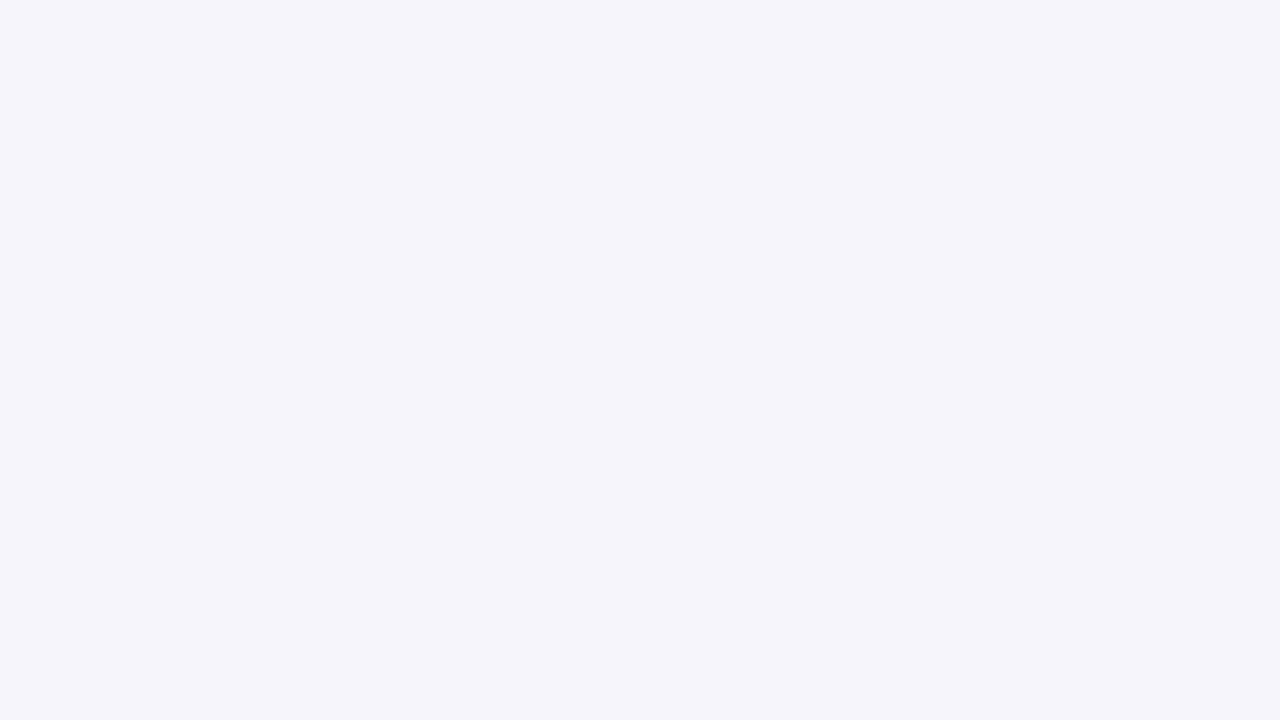

Navigated back in browser history
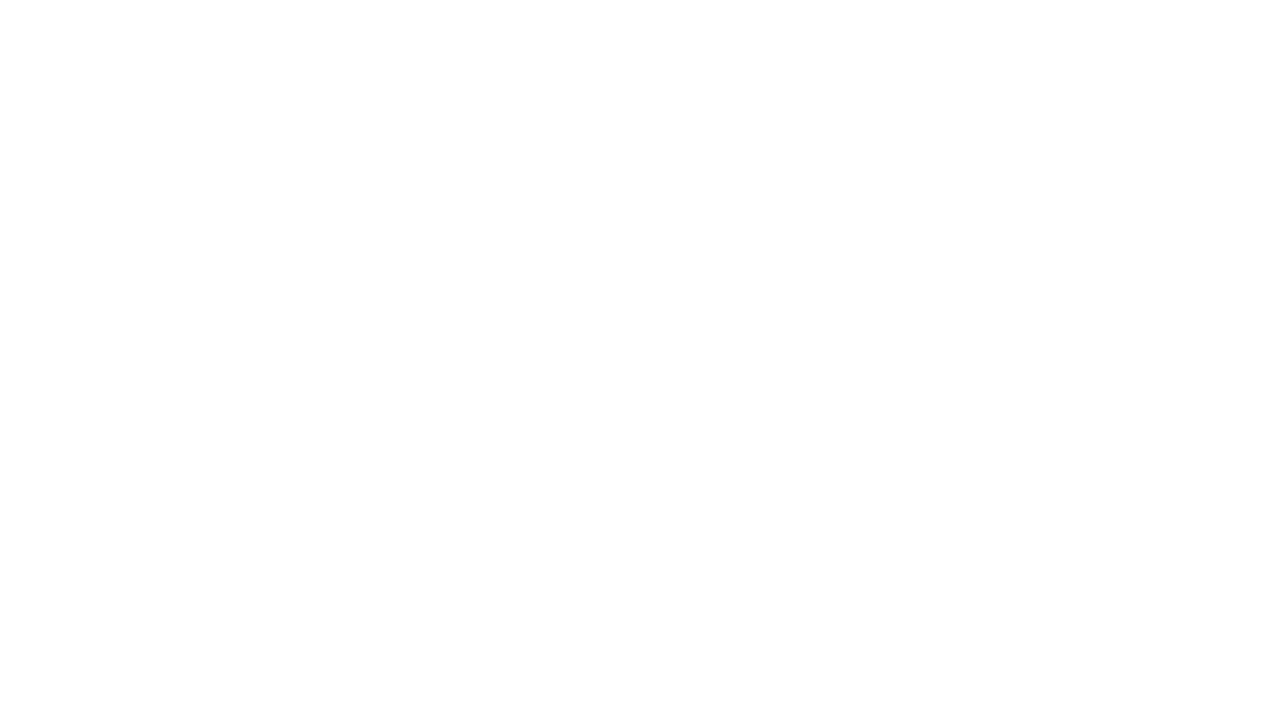

Navigated forward in browser history
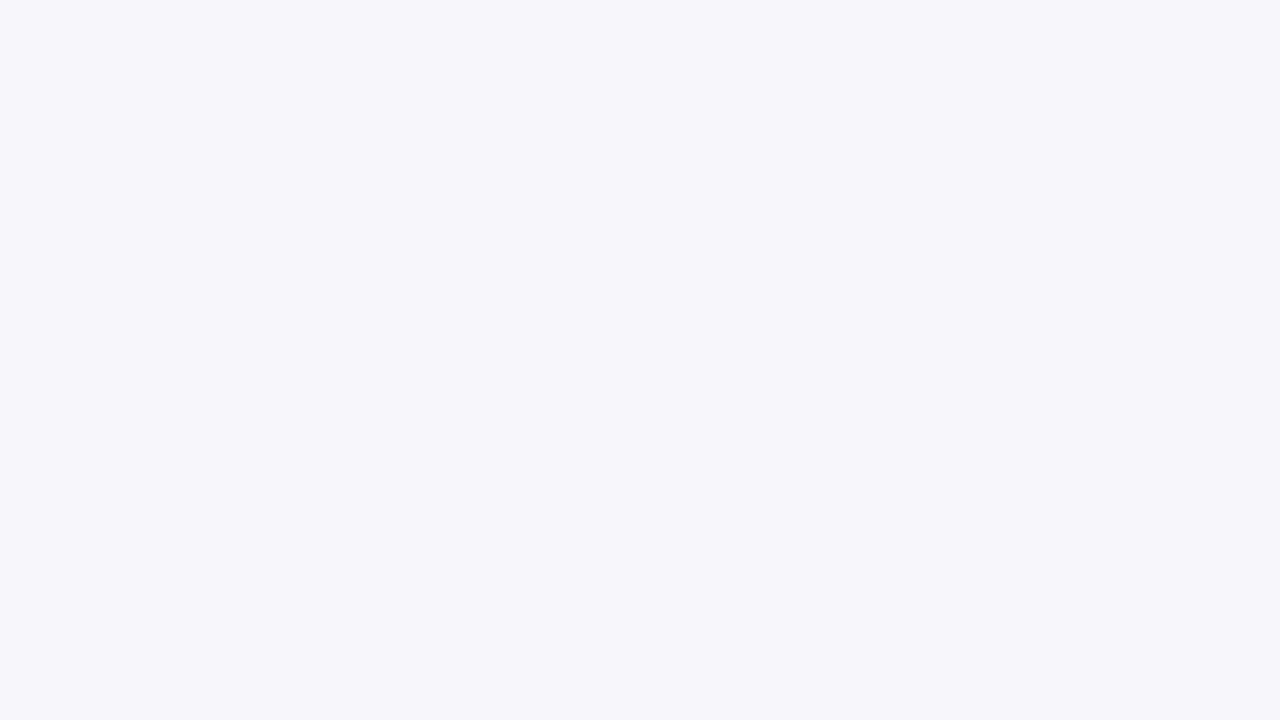

Refreshed the current page
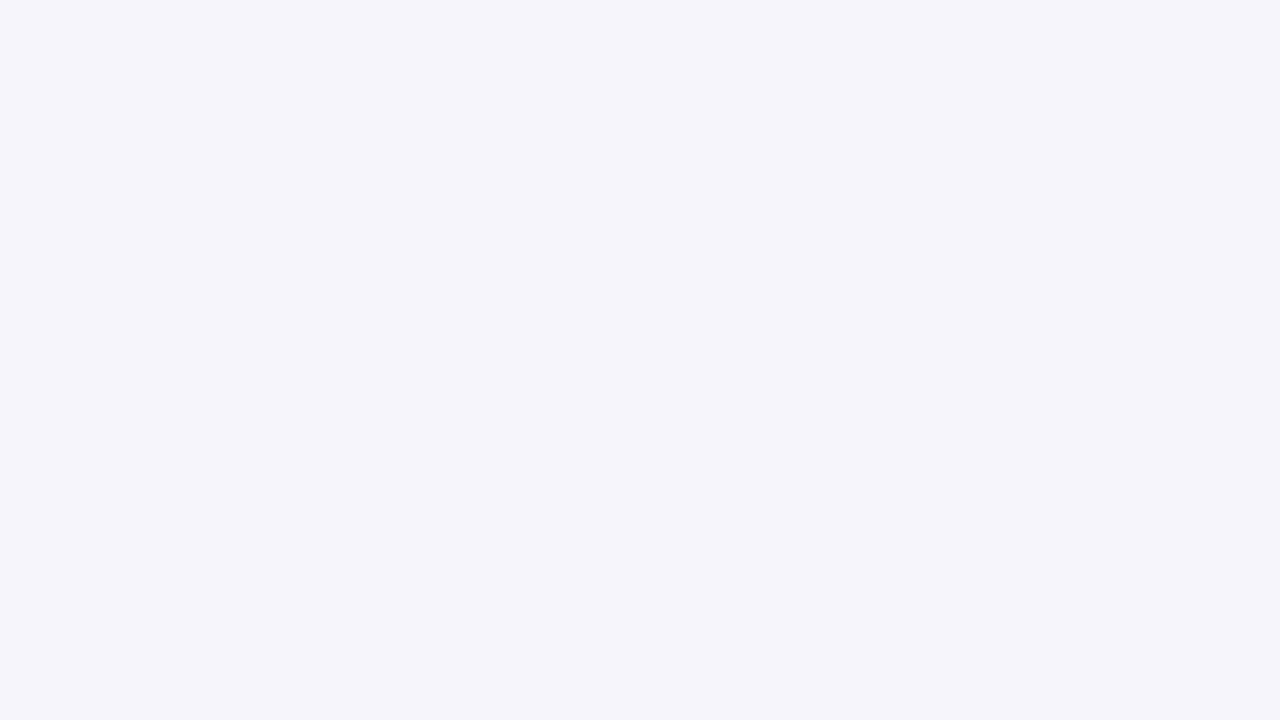

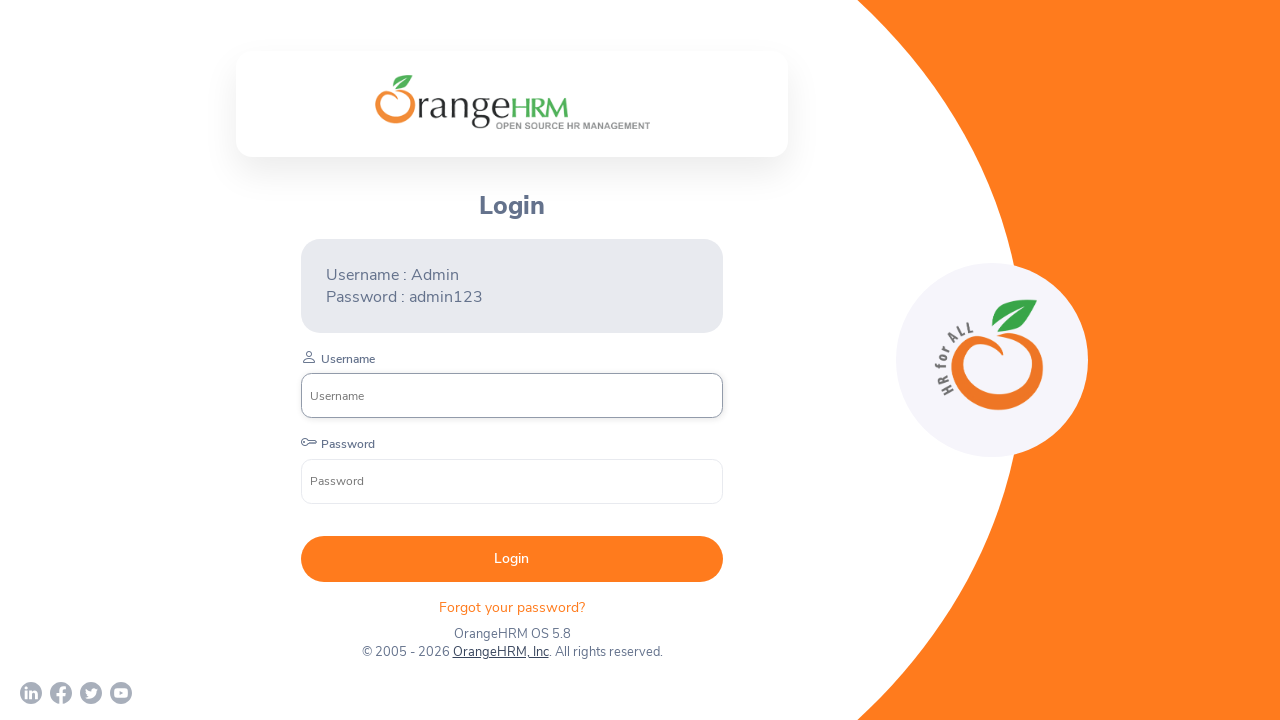